Fills out a practice form including text fields, radio buttons, date picker selection, checkbox, and file upload

Starting URL: https://demoqa.com/automation-practice-form

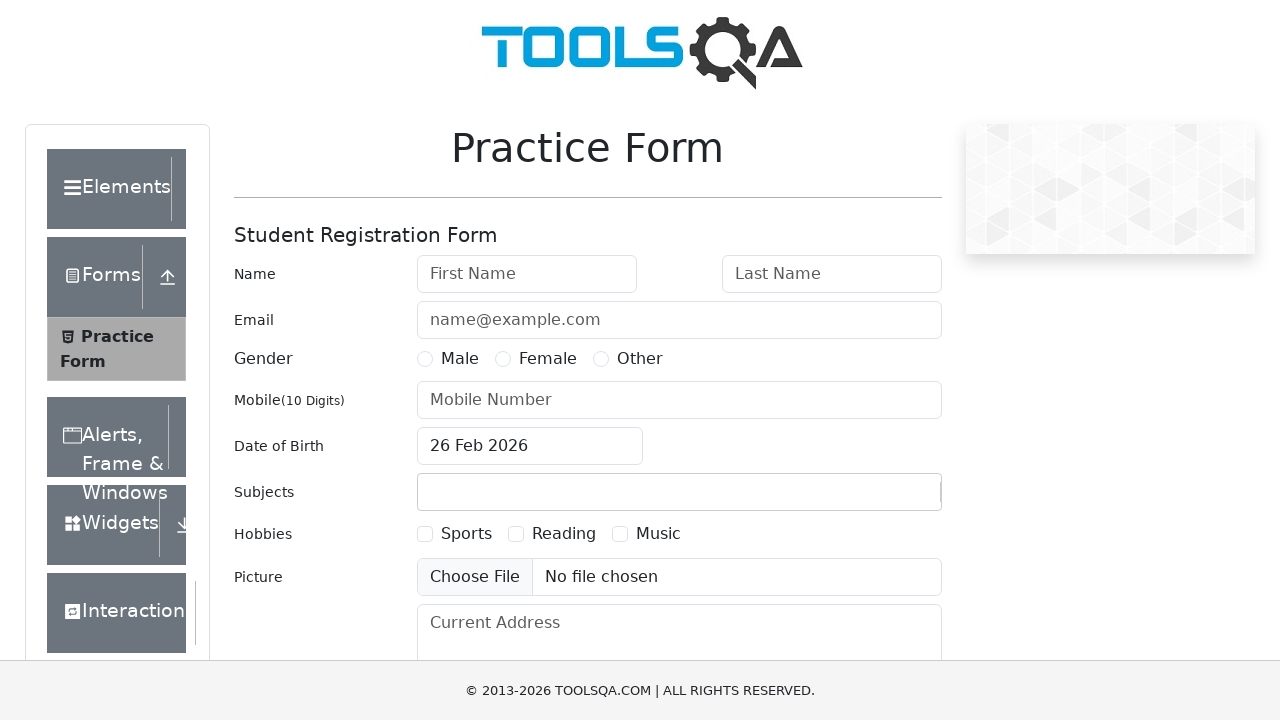

Filled first name field with 'user1' on #firstName
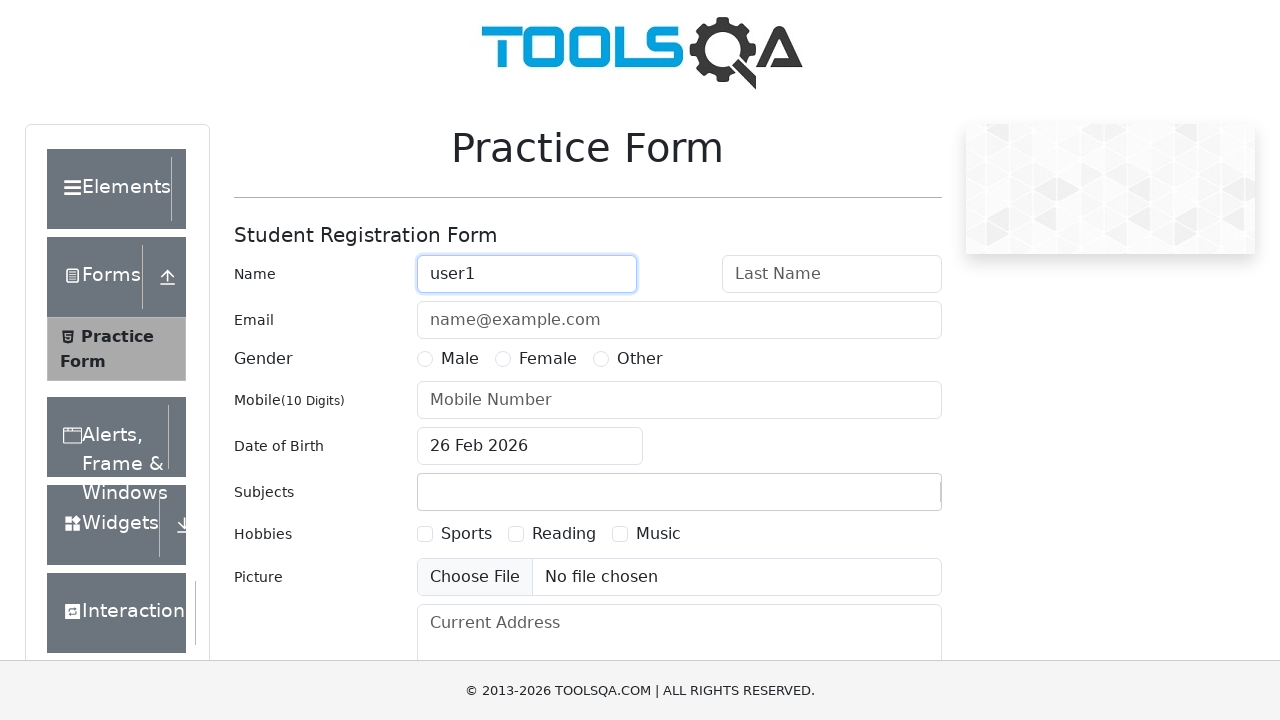

Filled last name field with 'userlastname' using JavaScript
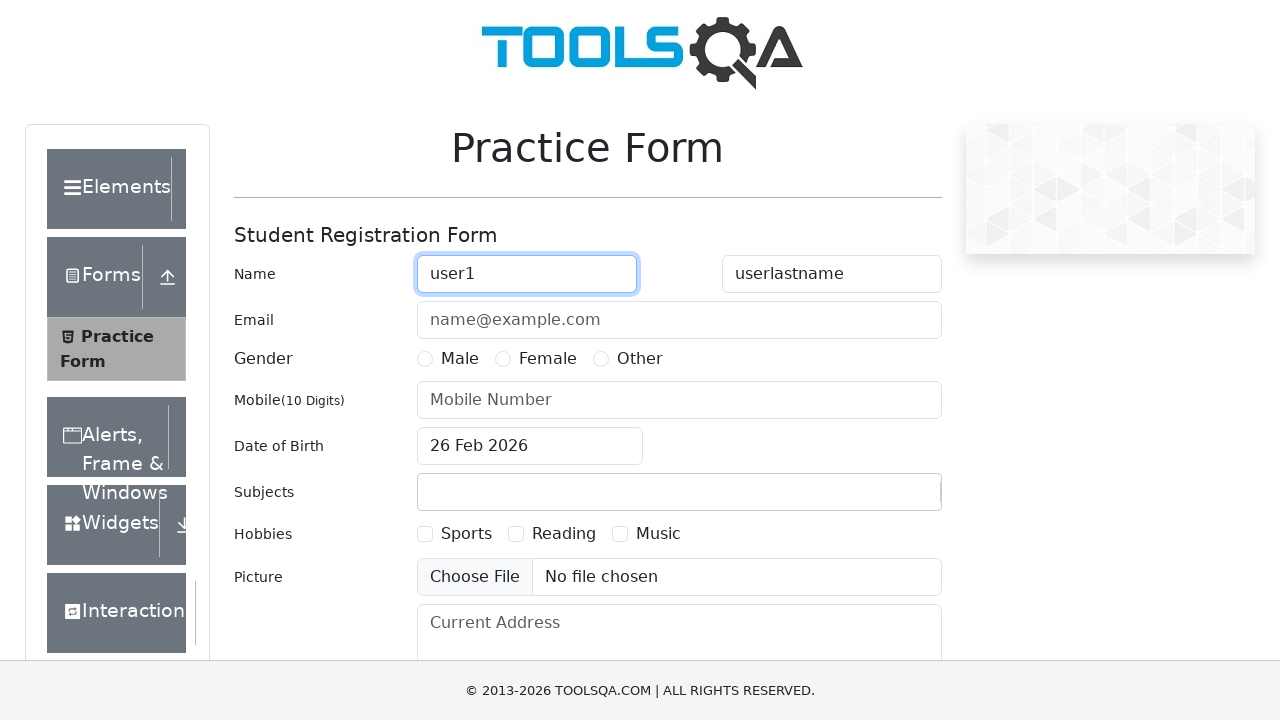

Selected male radio button at (460, 359) on label[for='gender-radio-1']
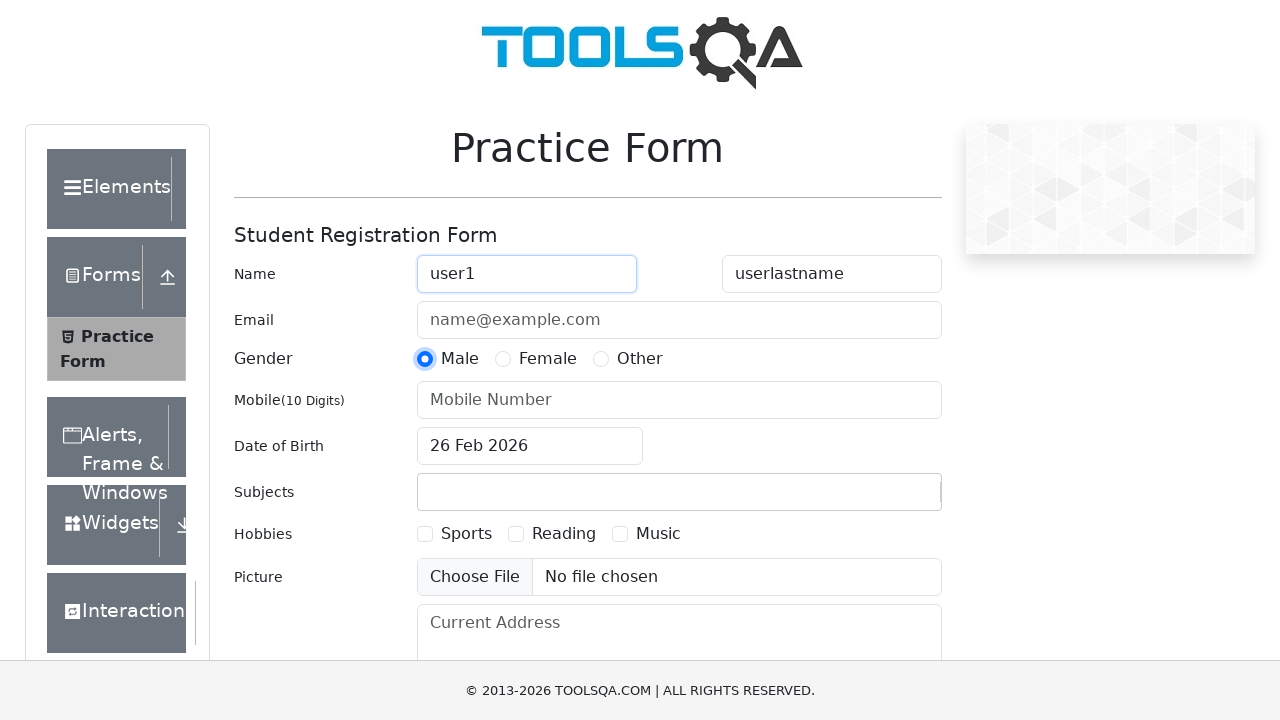

Opened date picker calendar at (530, 446) on #dateOfBirthInput
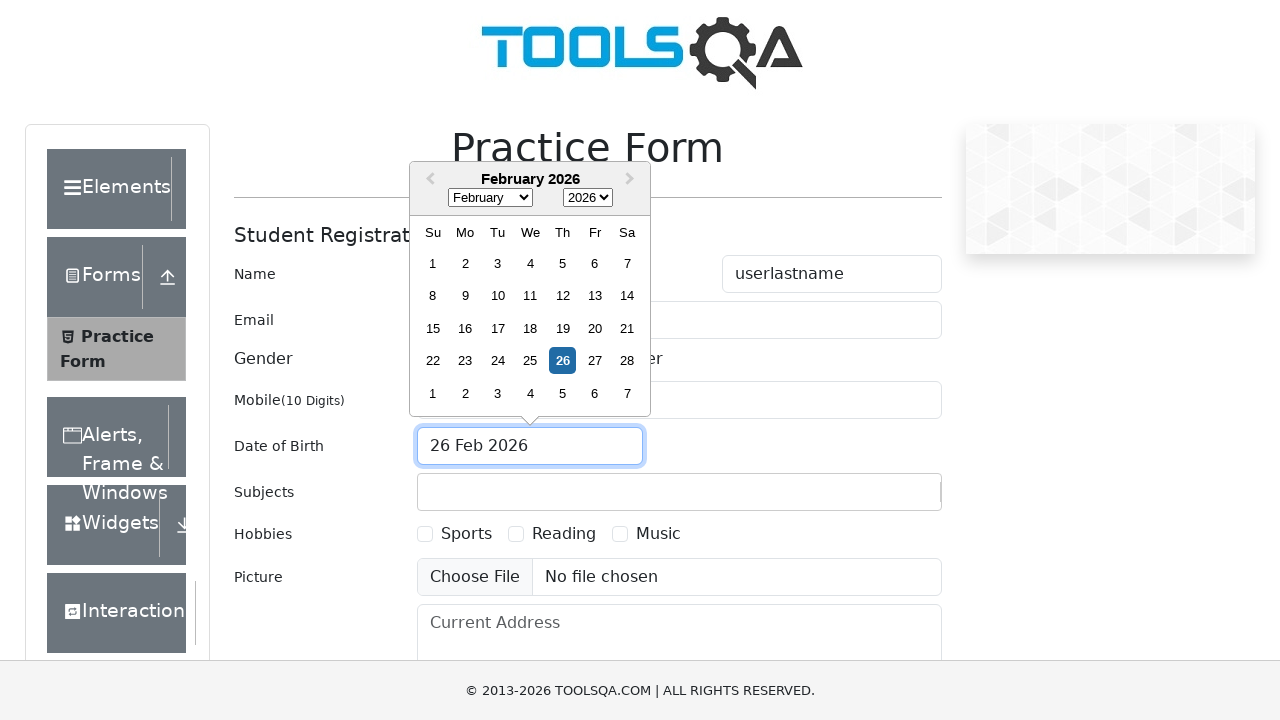

Selected year 1998 from date picker dropdown on .react-datepicker__year-select
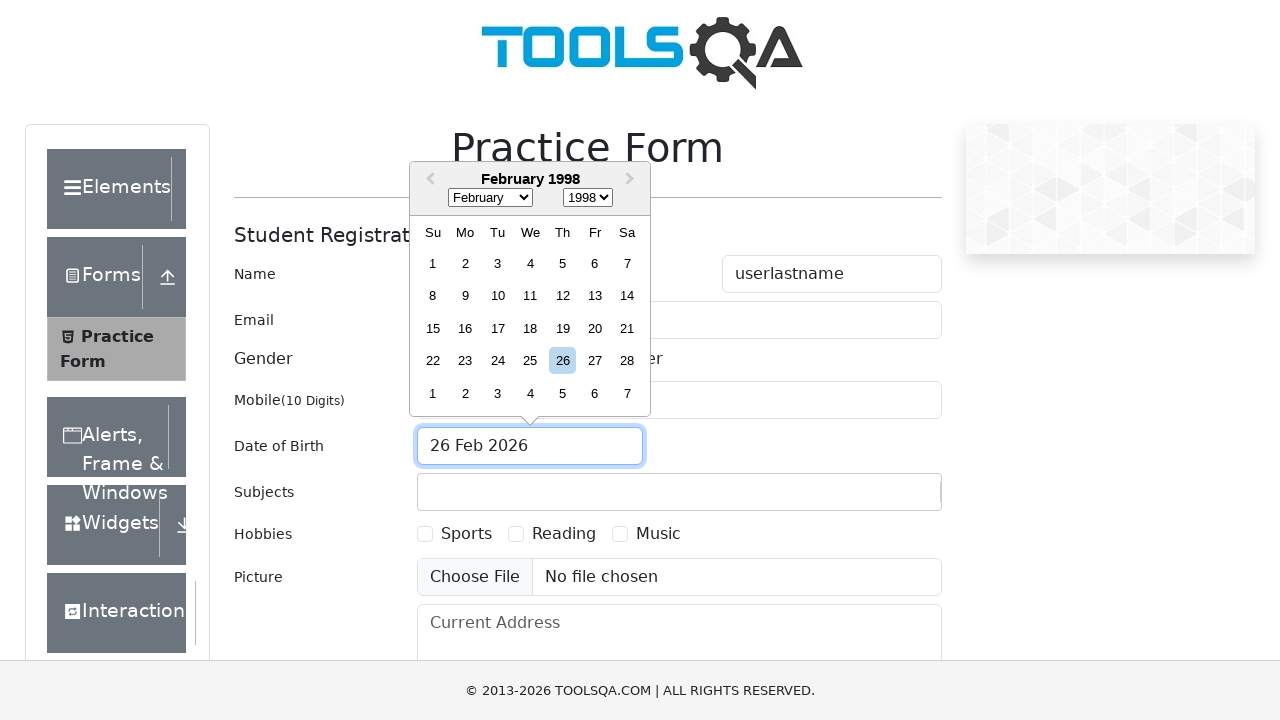

Selected September (month index 8) from date picker dropdown on .react-datepicker__month-select
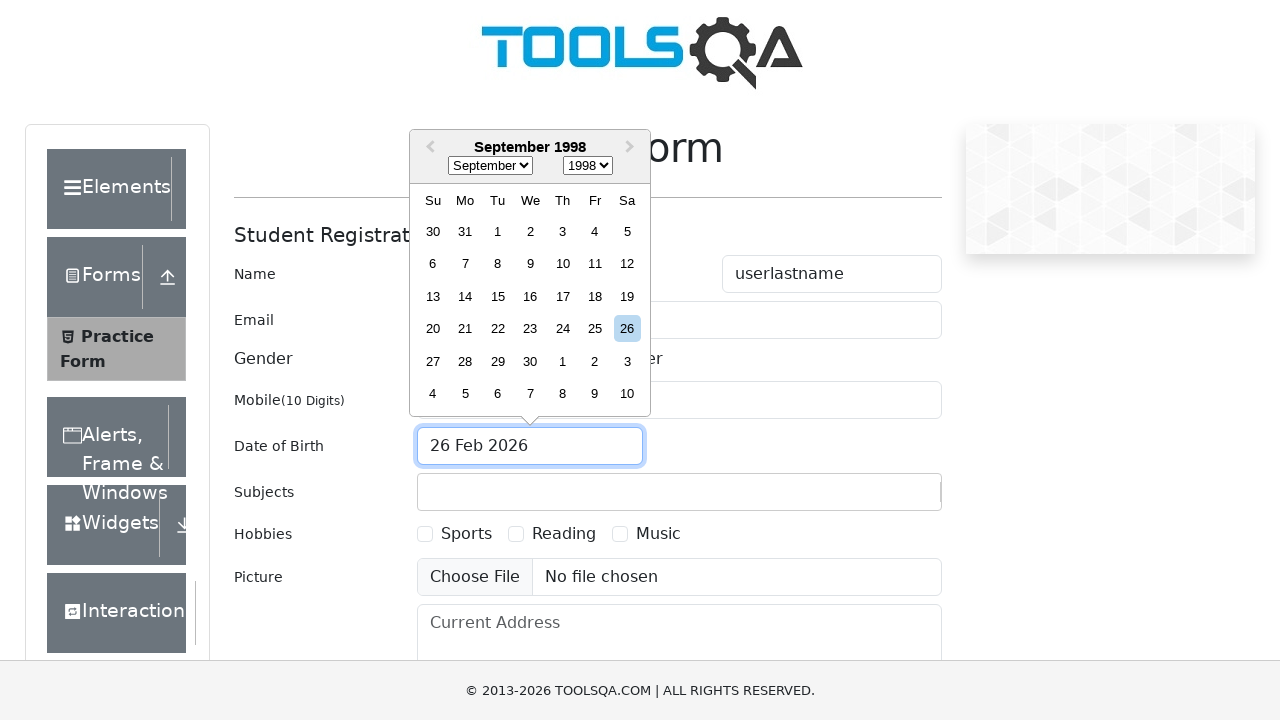

Selected day 25 from date picker calendar at (595, 329) on .react-datepicker__day--025:not(.react-datepicker__day--outside-month)
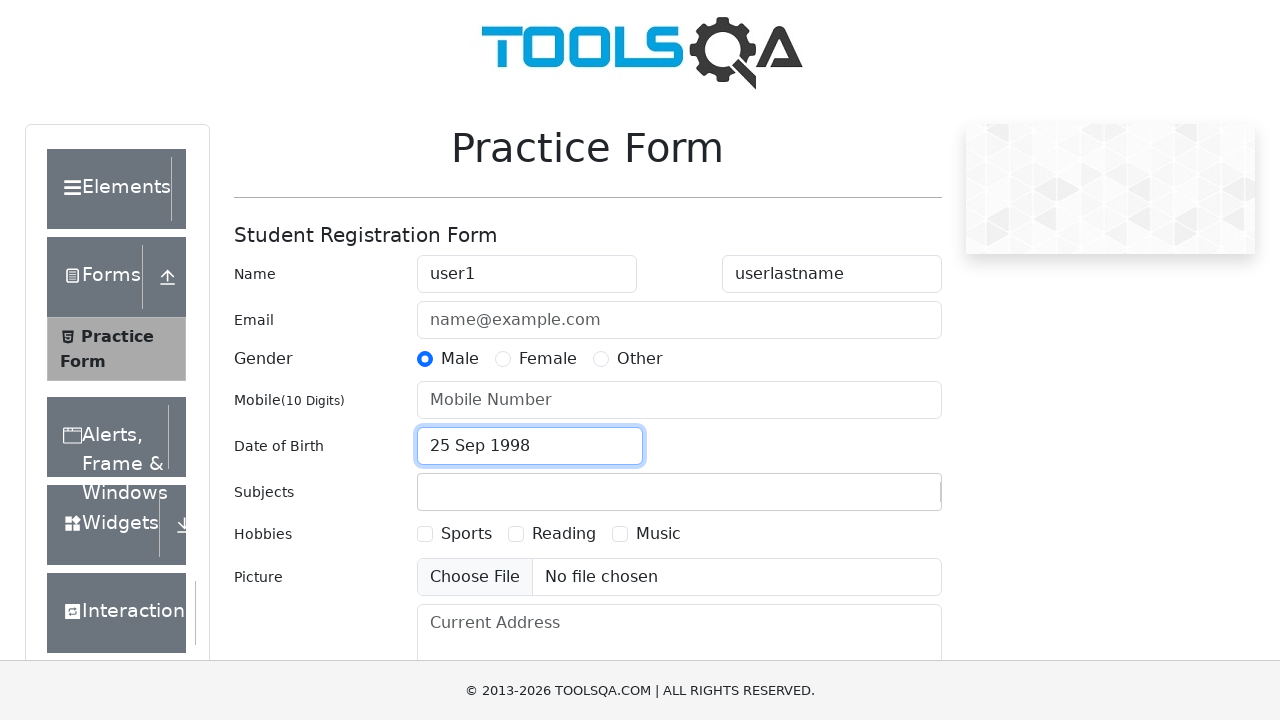

Checked Sports hobby checkbox at (466, 534) on label[for='hobbies-checkbox-1']
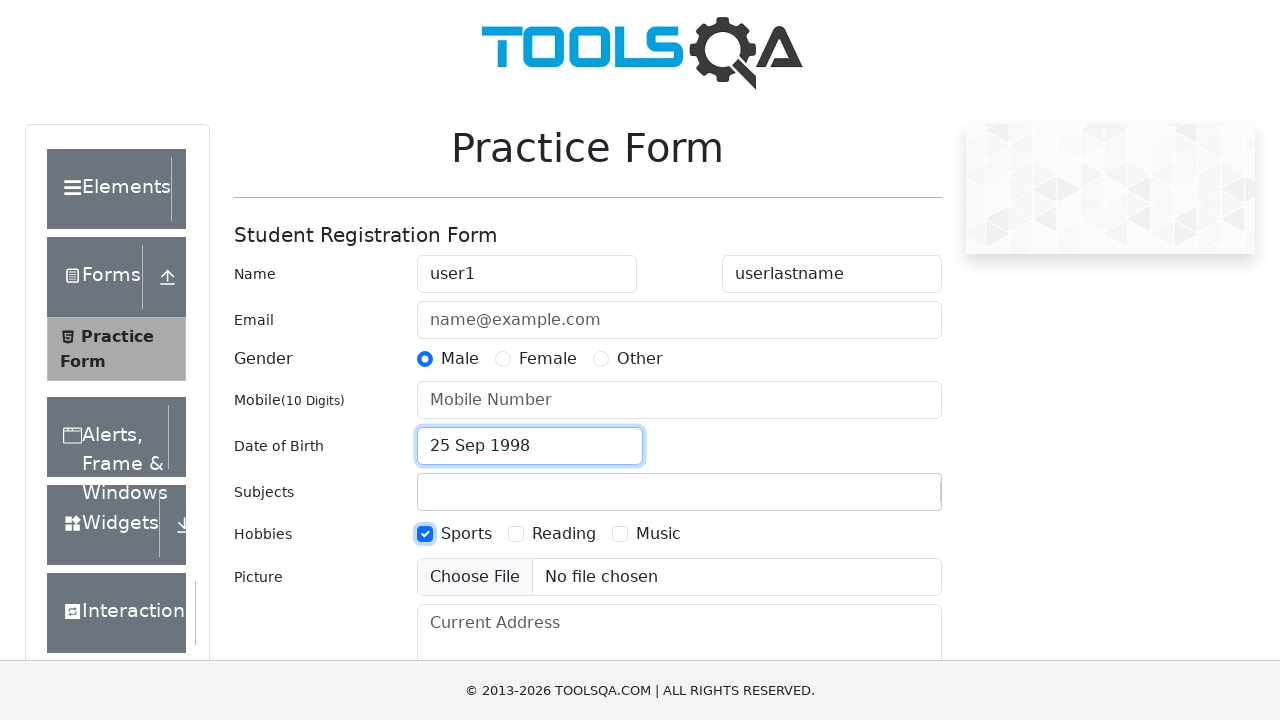

Uploaded sample text file
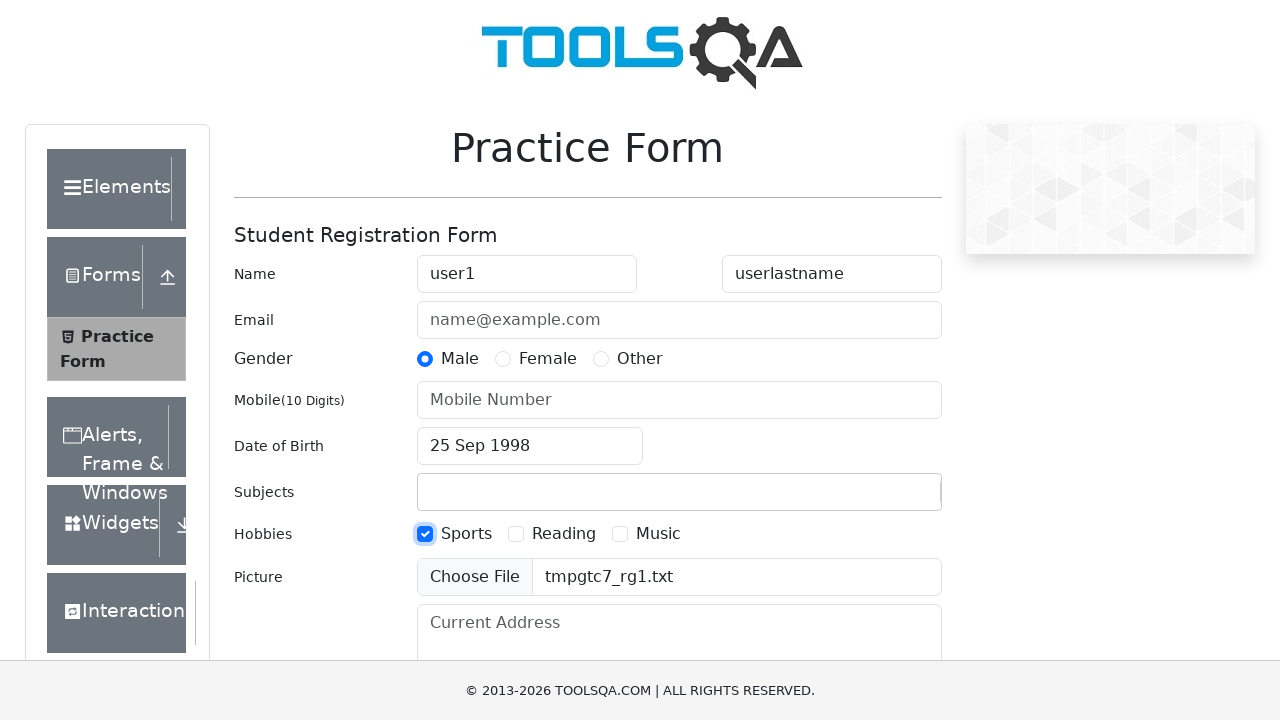

Cleaned up temporary file
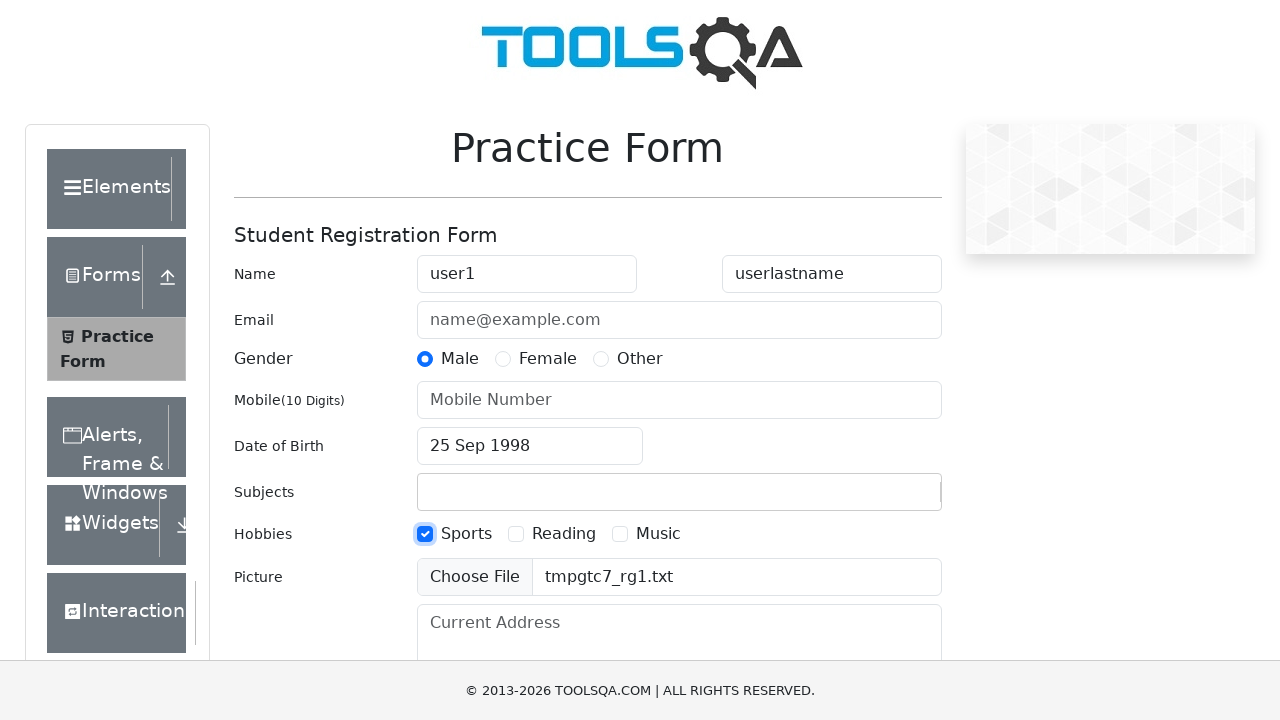

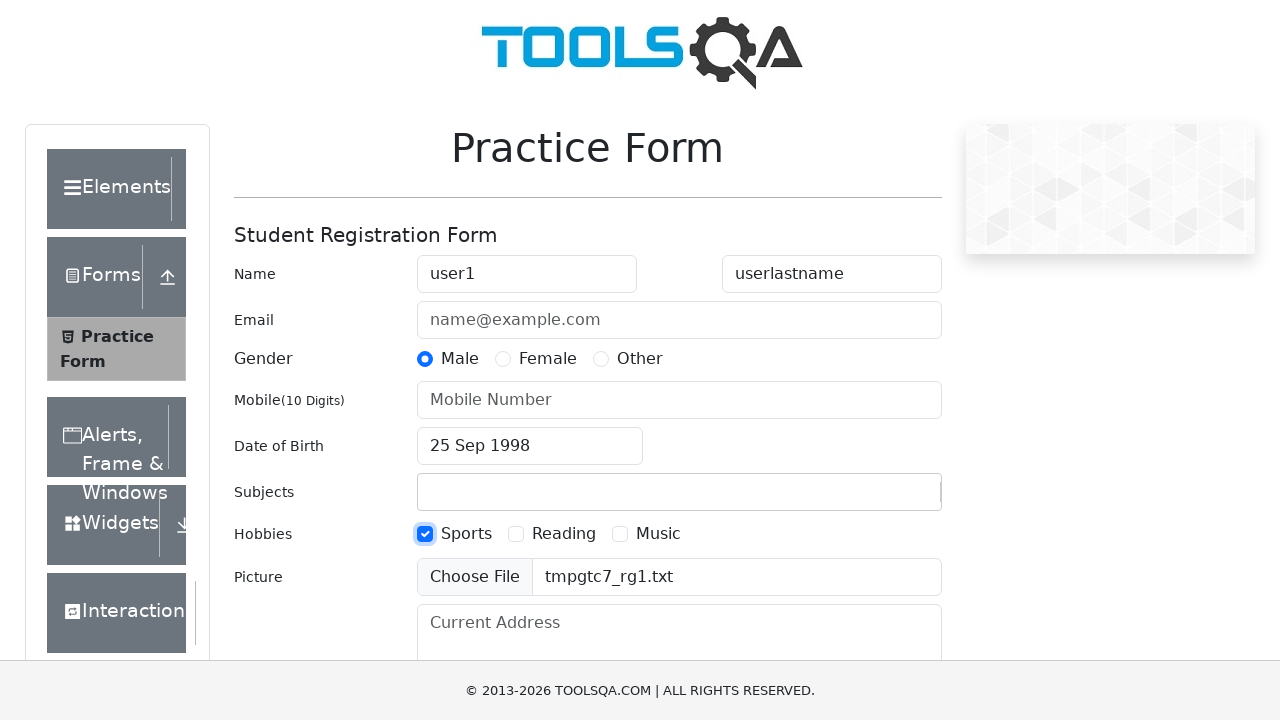